Tests table sorting functionality and search filtering on a product offers page by clicking the sort header and verifying search results

Starting URL: https://rahulshettyacademy.com/seleniumPractise/#/offers

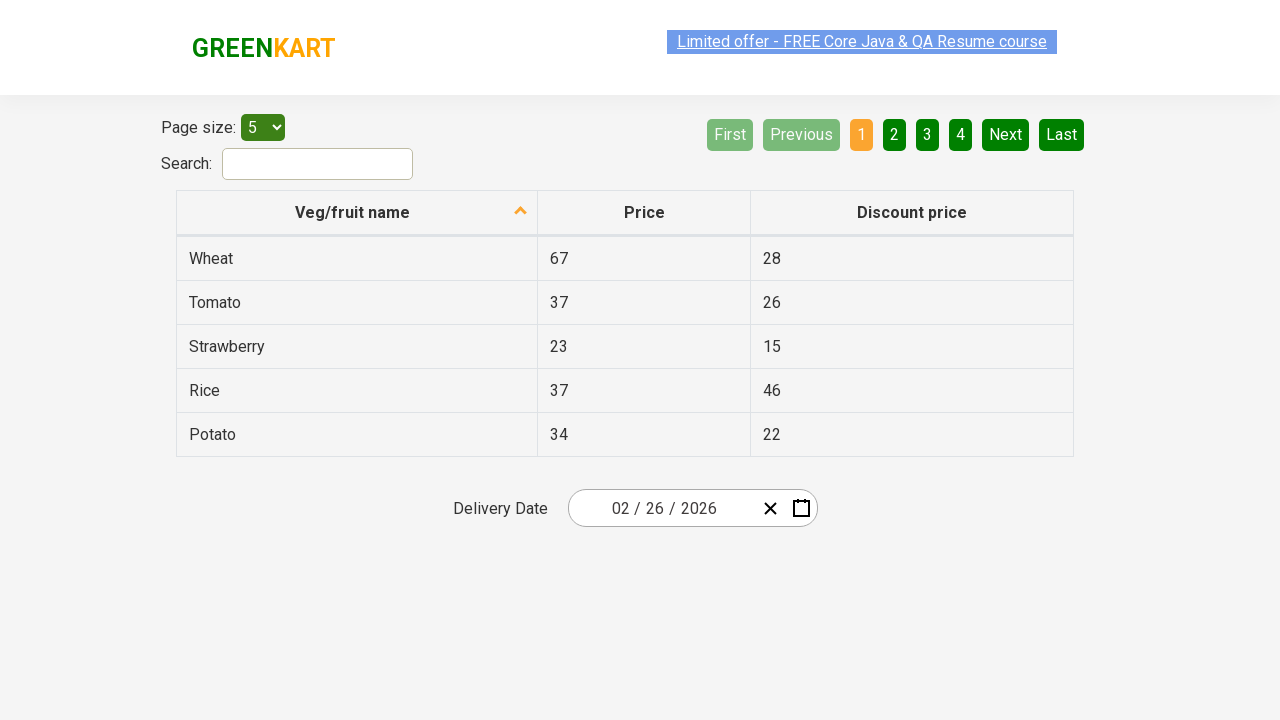

Clicked first column header to sort table at (357, 213) on xpath=//tr//th[1]
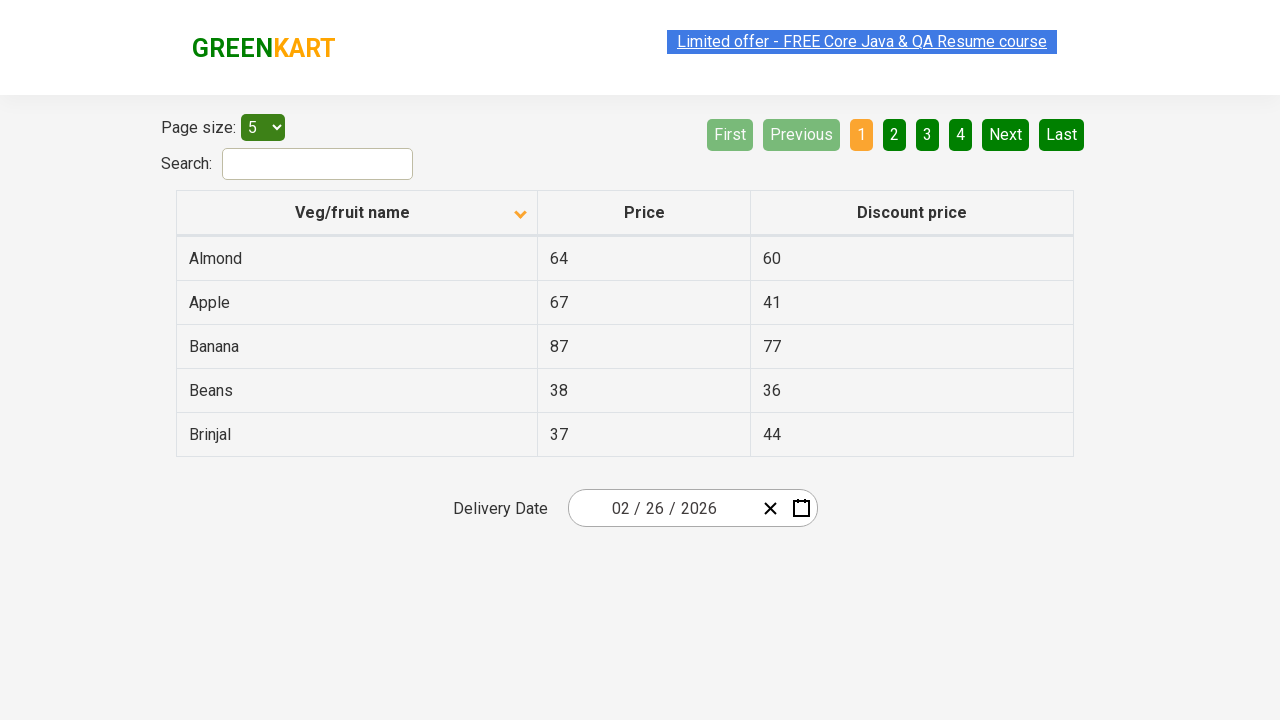

Table sorted and loaded
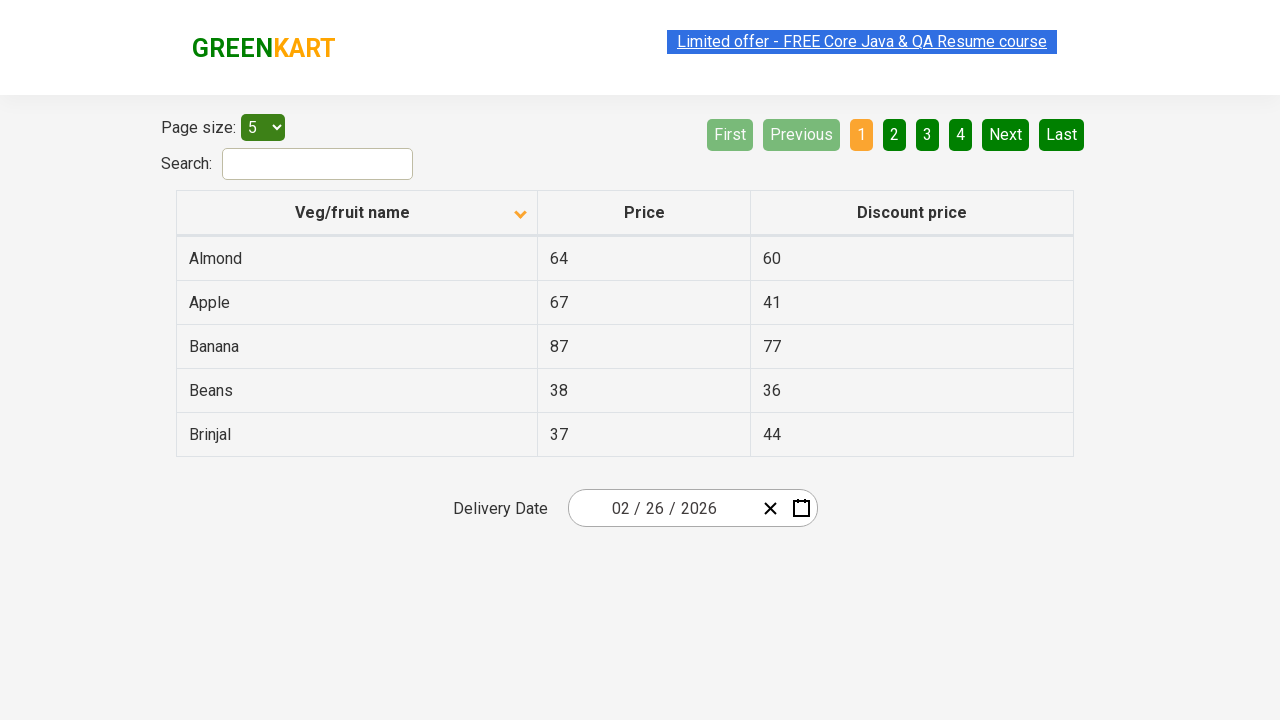

Retrieved all elements from first column to verify sorting
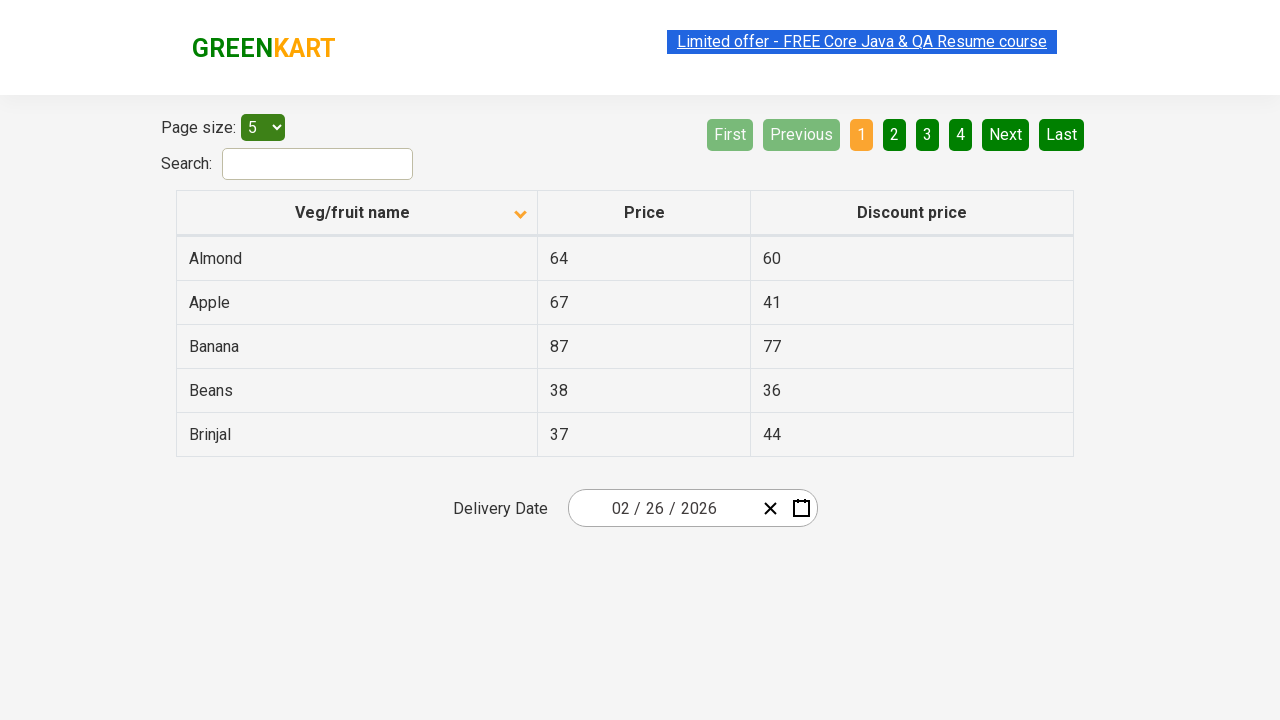

Filled search field with 'Potato' on xpath=//input[@id='search-field']
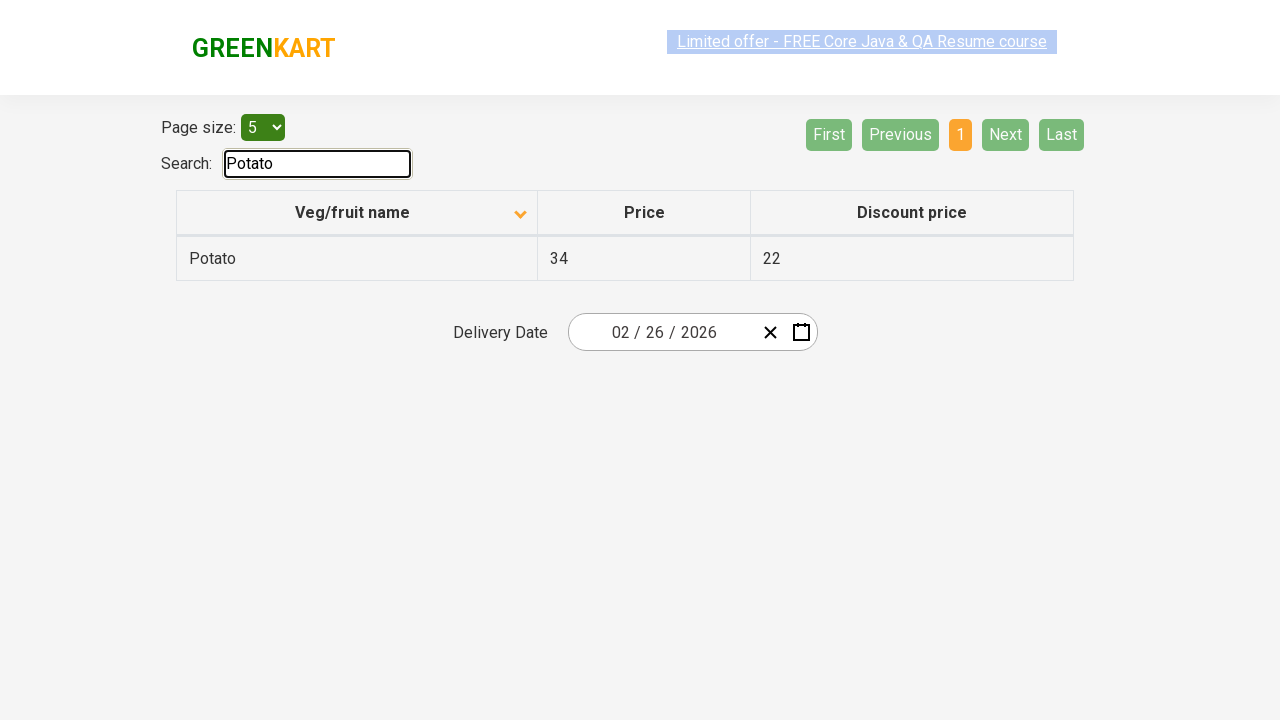

Filtered search results loaded
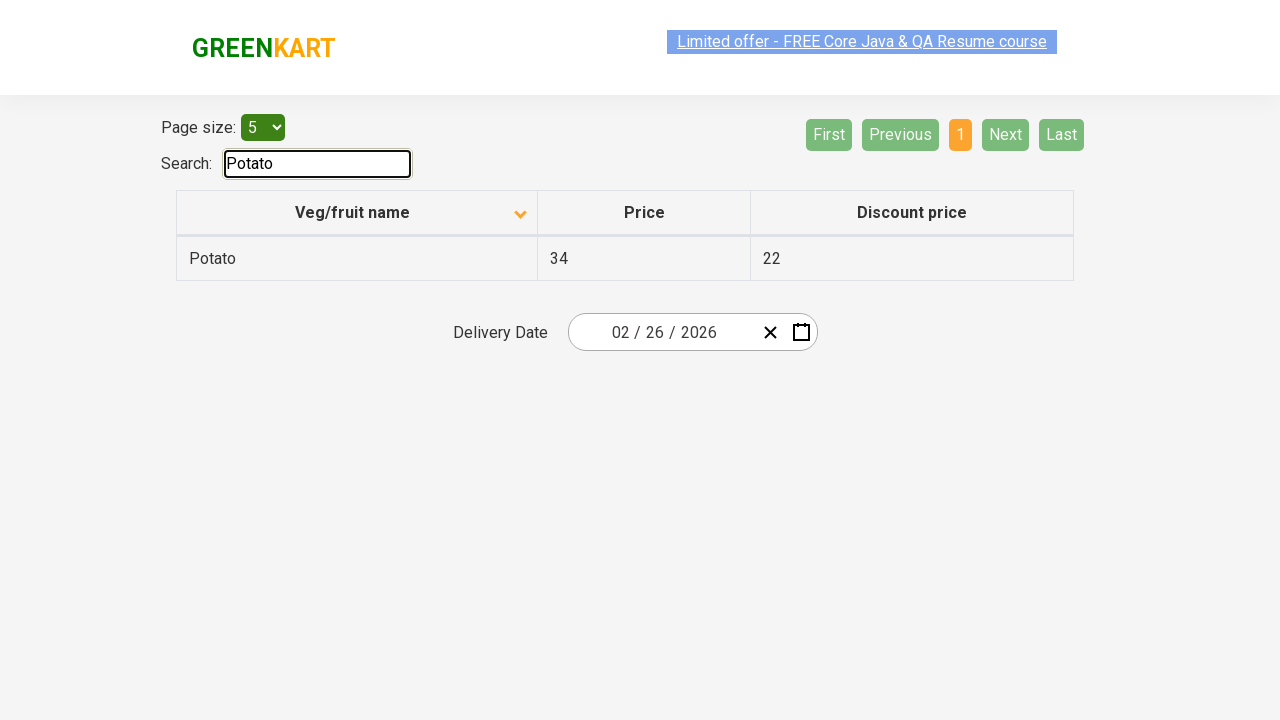

Retrieved first search result element for verification
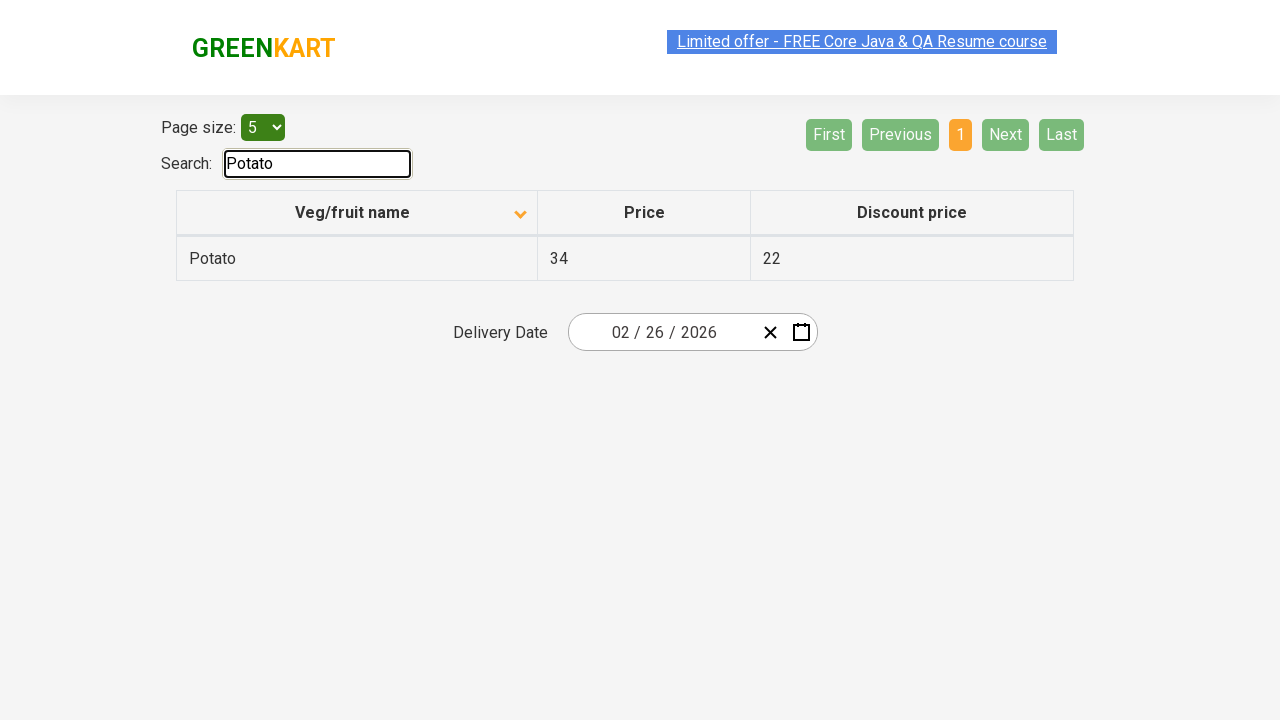

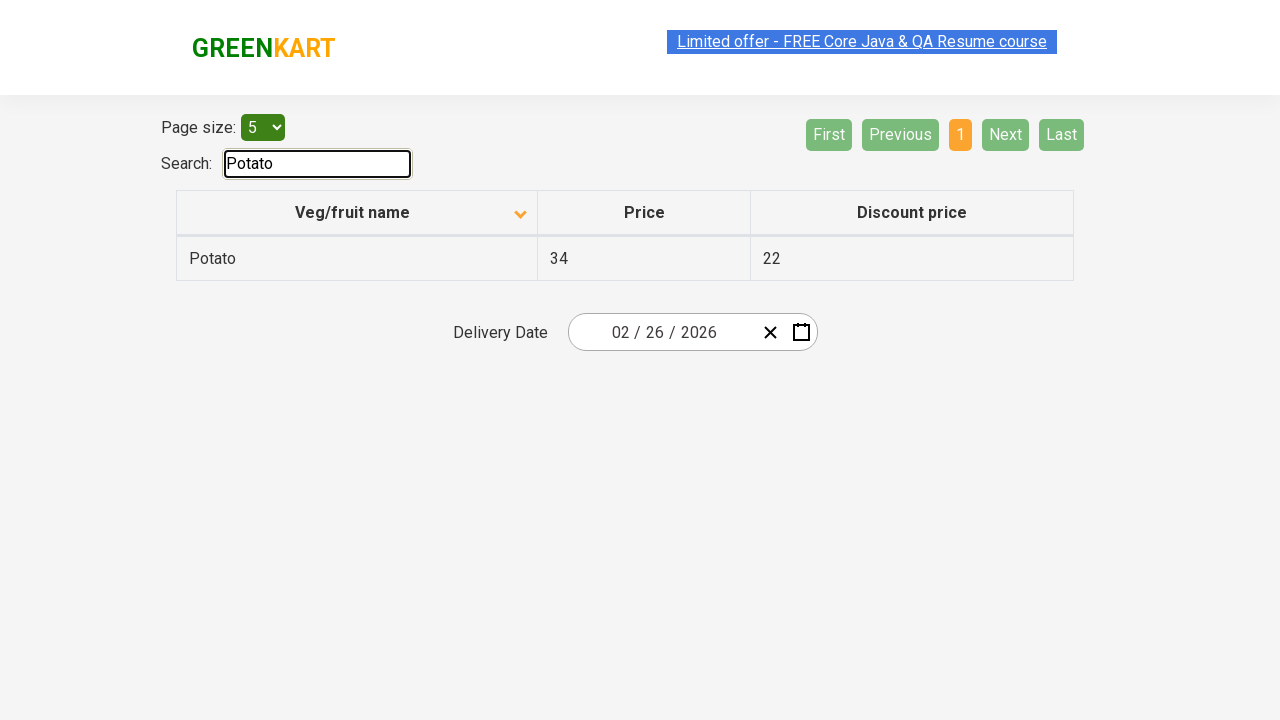